Tests navigation to two public websites - first Sauce Labs homepage, then The Useless Web - verifying that both pages load successfully.

Starting URL: https://www.saucelabs.com

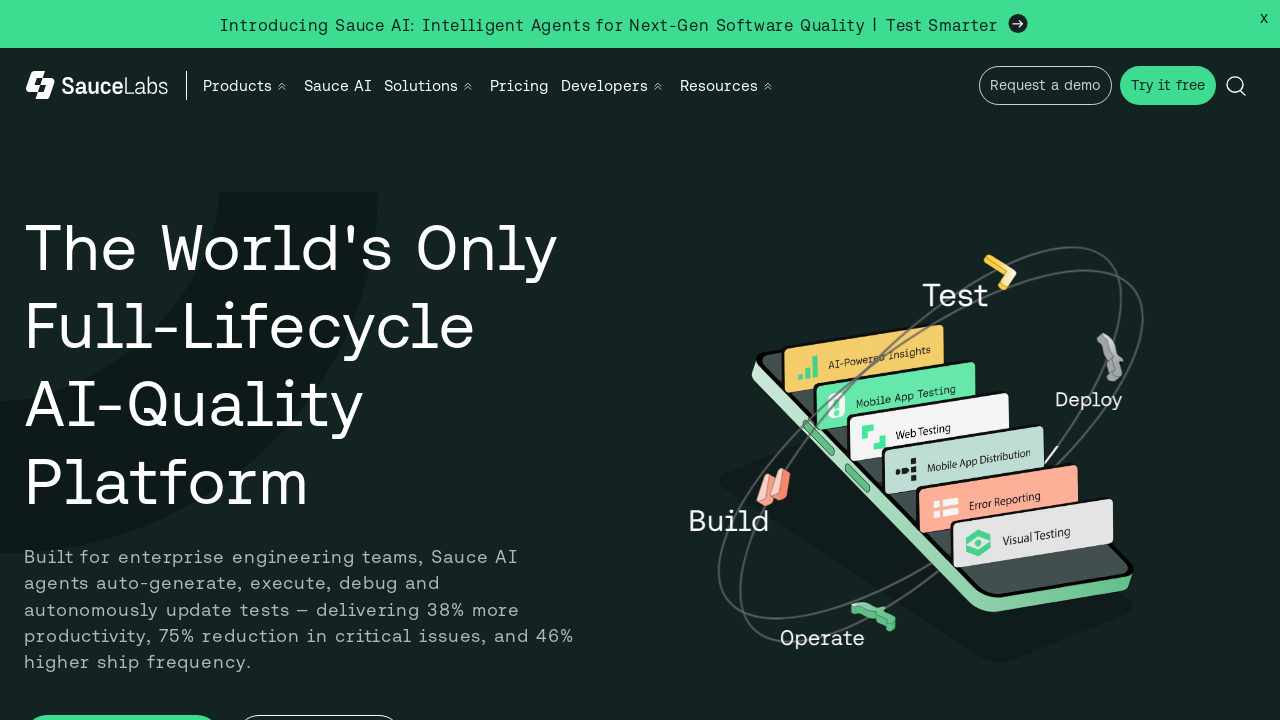

Sauce Labs homepage loaded (domcontentloaded event)
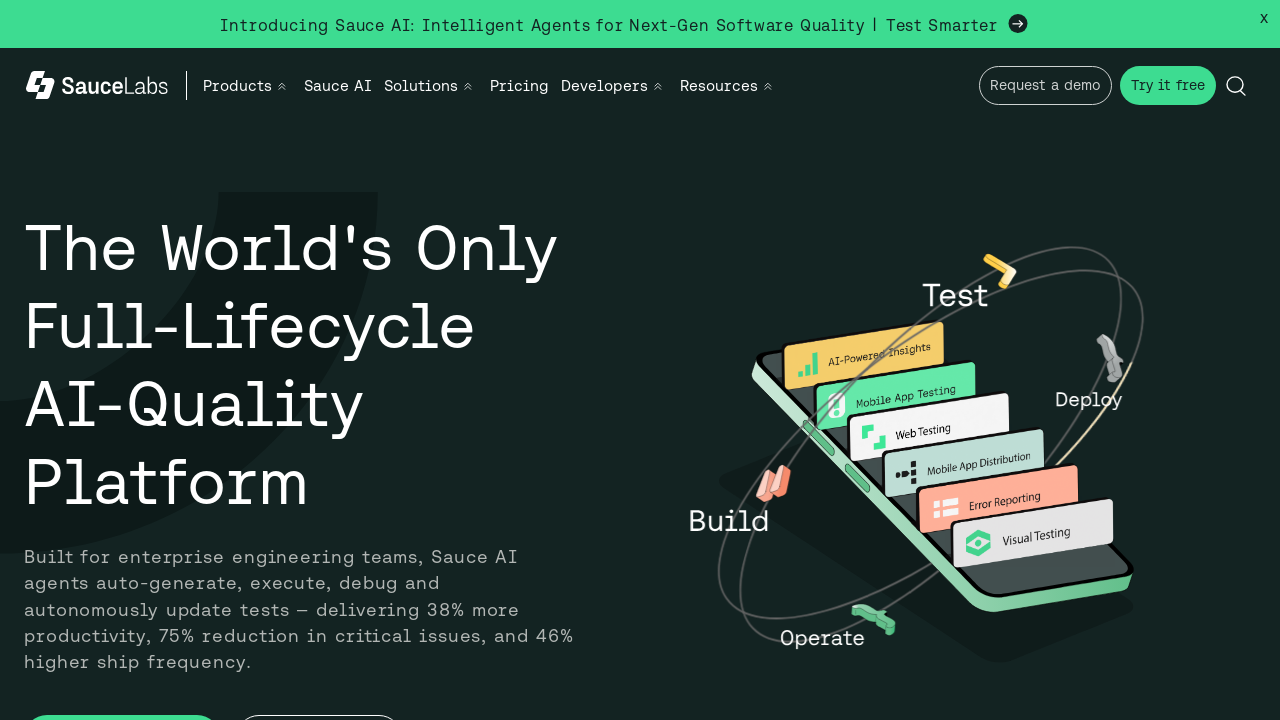

Navigated to The Useless Web (http://www.theuselessweb.com/)
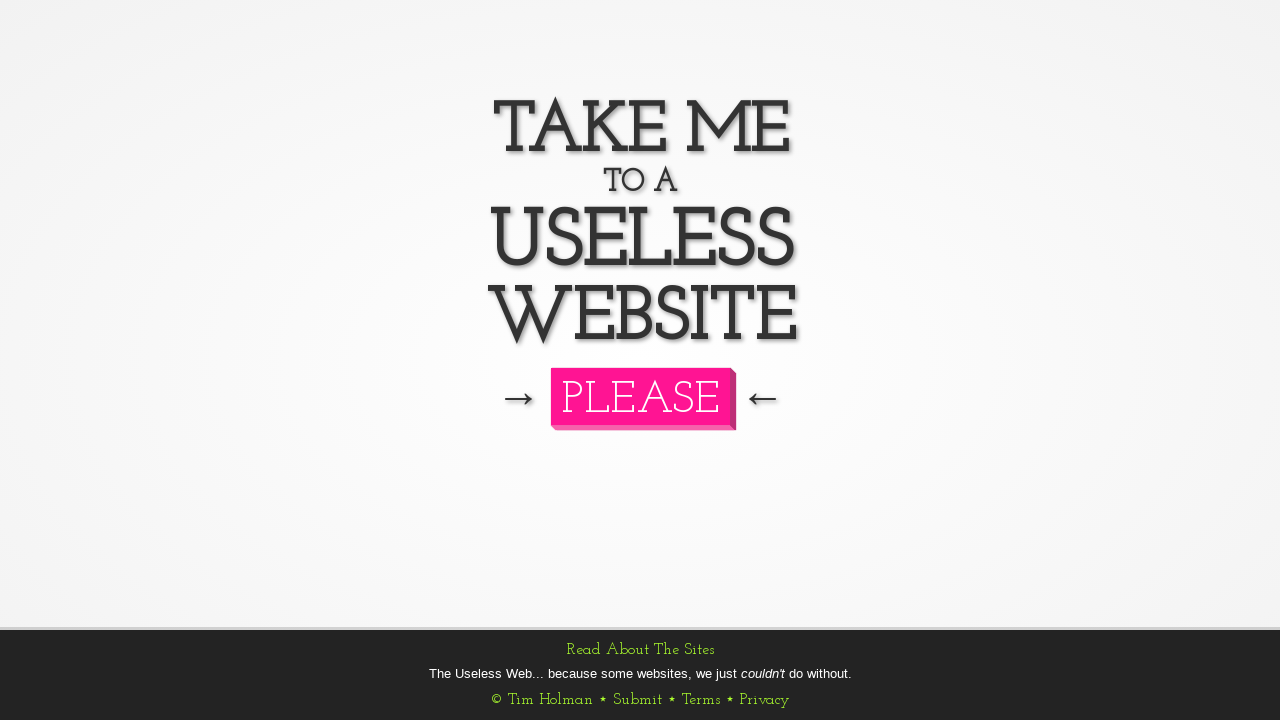

The Useless Web page loaded (domcontentloaded event)
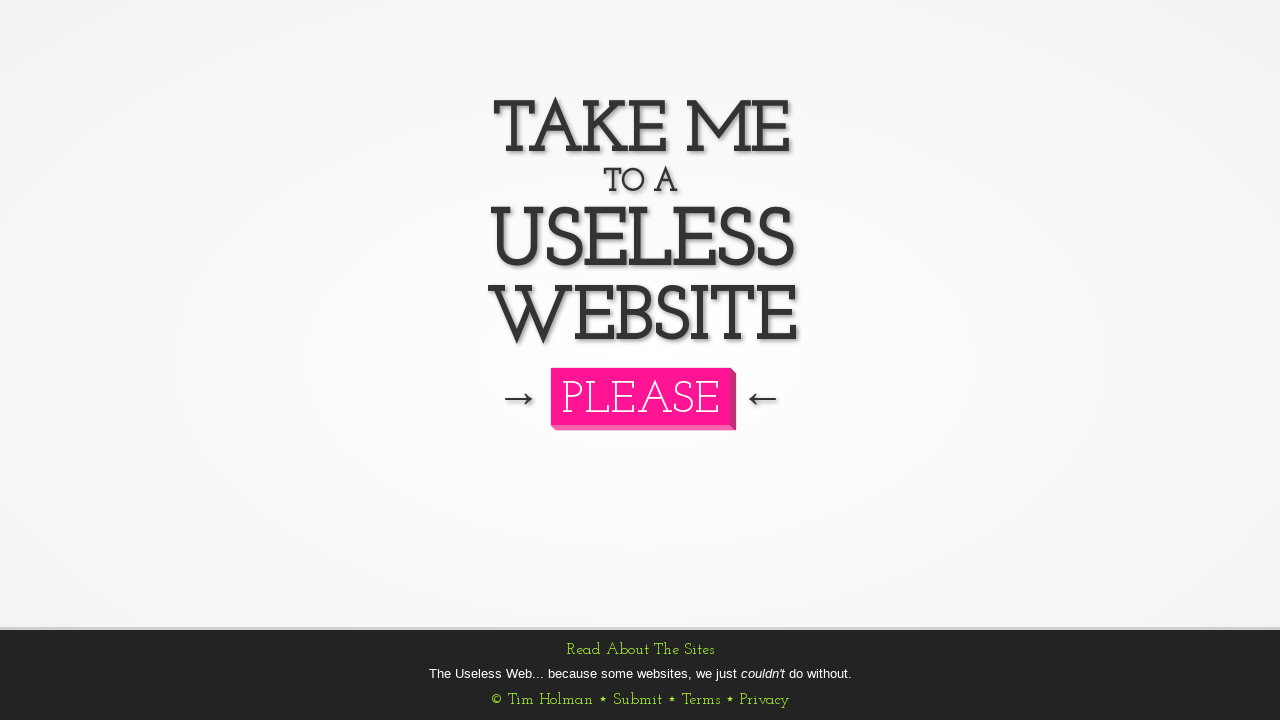

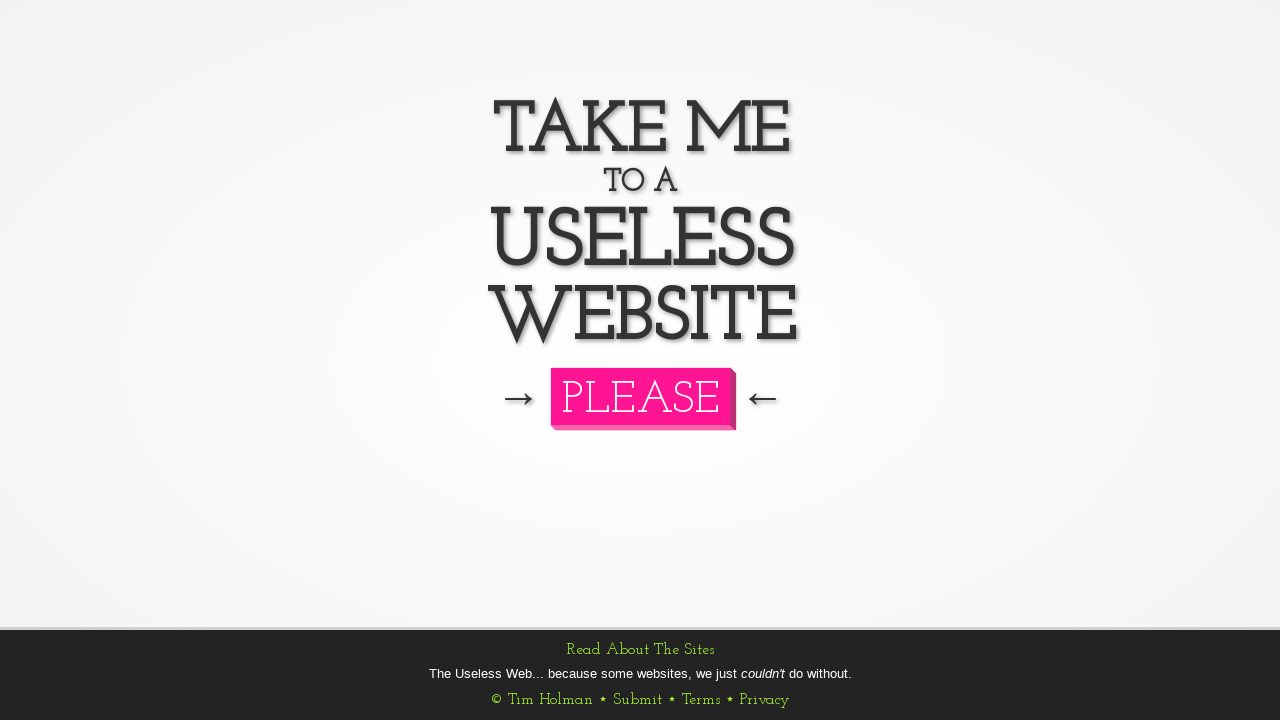